Tests page scrolling functionality by scrolling to a form field and filling in name and date fields

Starting URL: http://formy-project.herokuapp.com/scroll

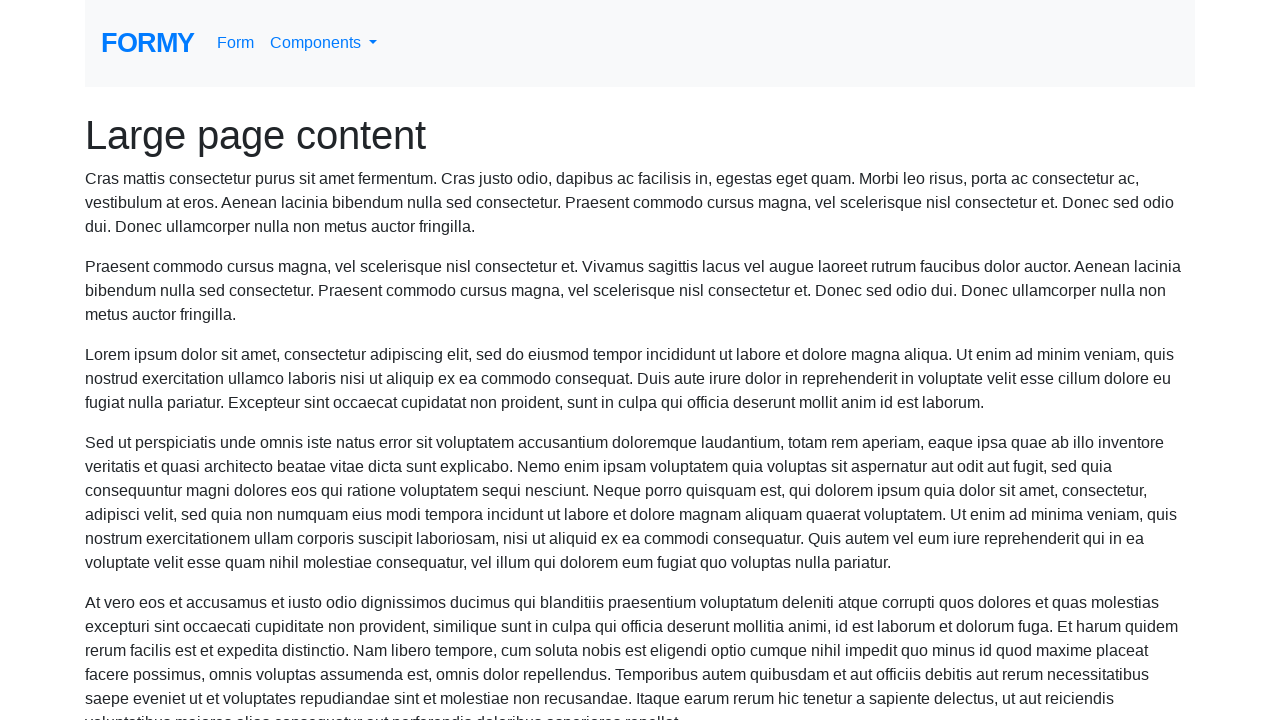

Scrolled to name field
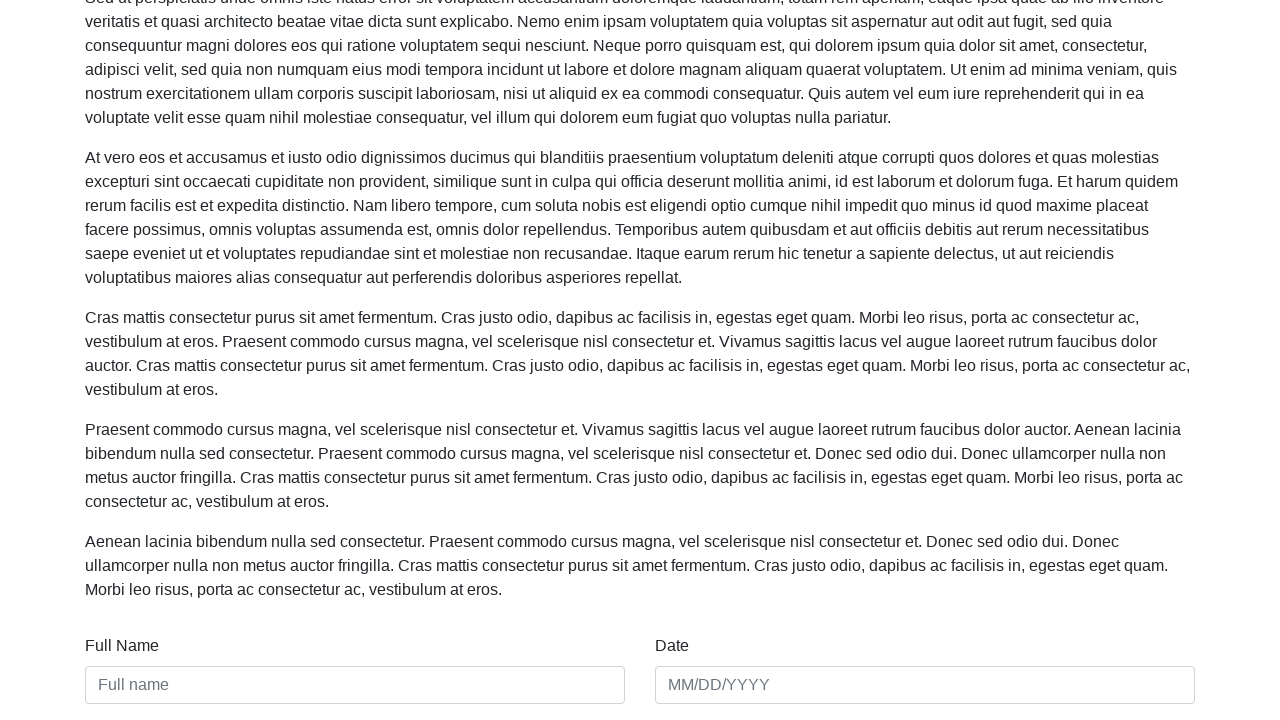

Filled name field with 'Sarah Johnson' on #name
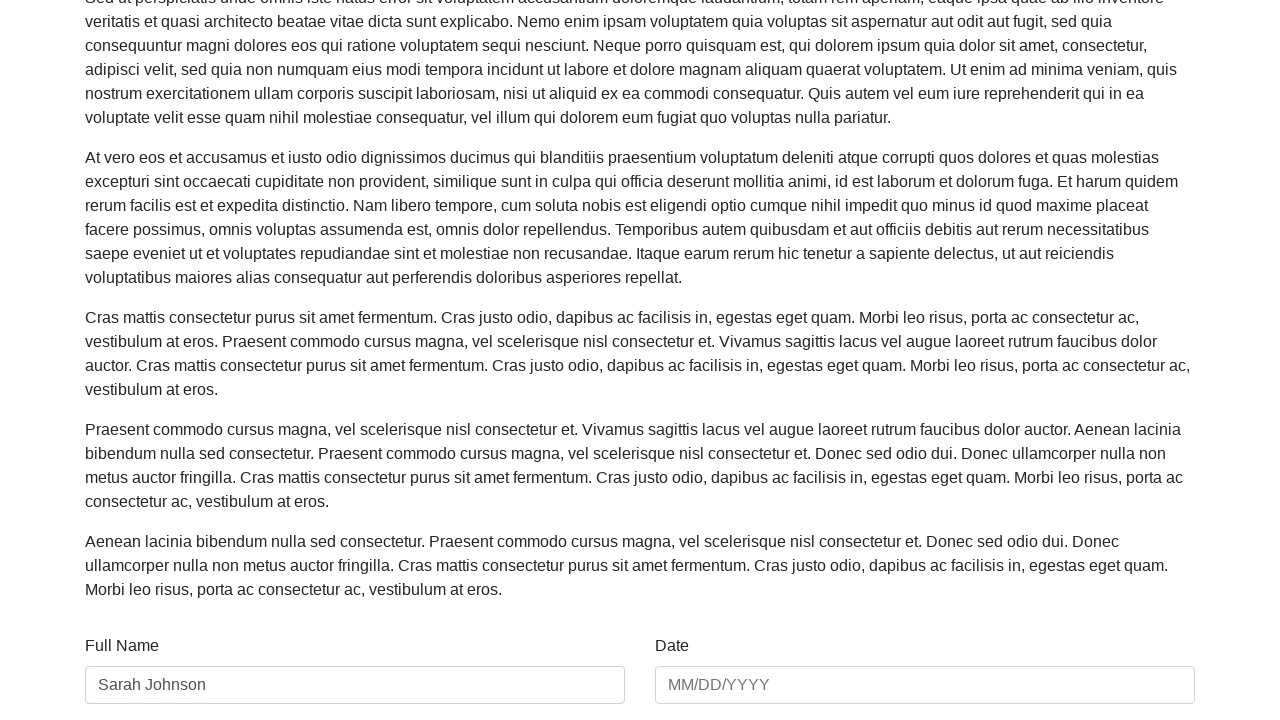

Filled date field with '03/22/2024' on #date
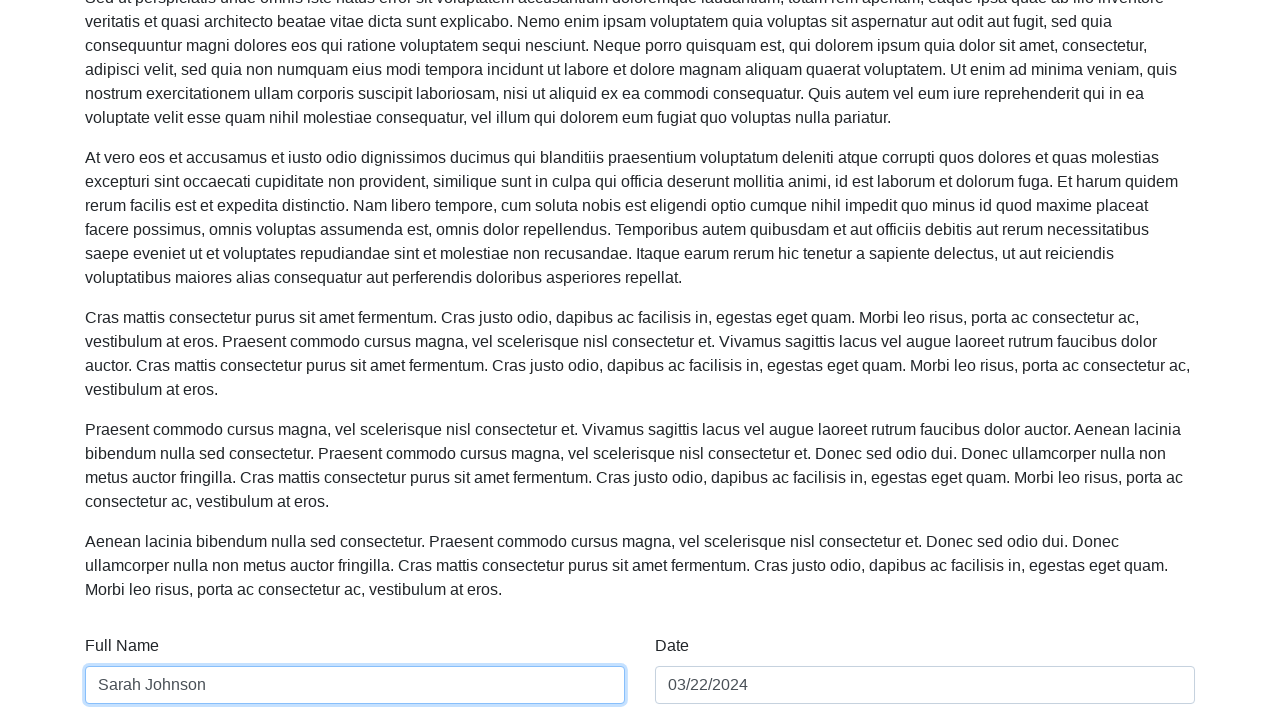

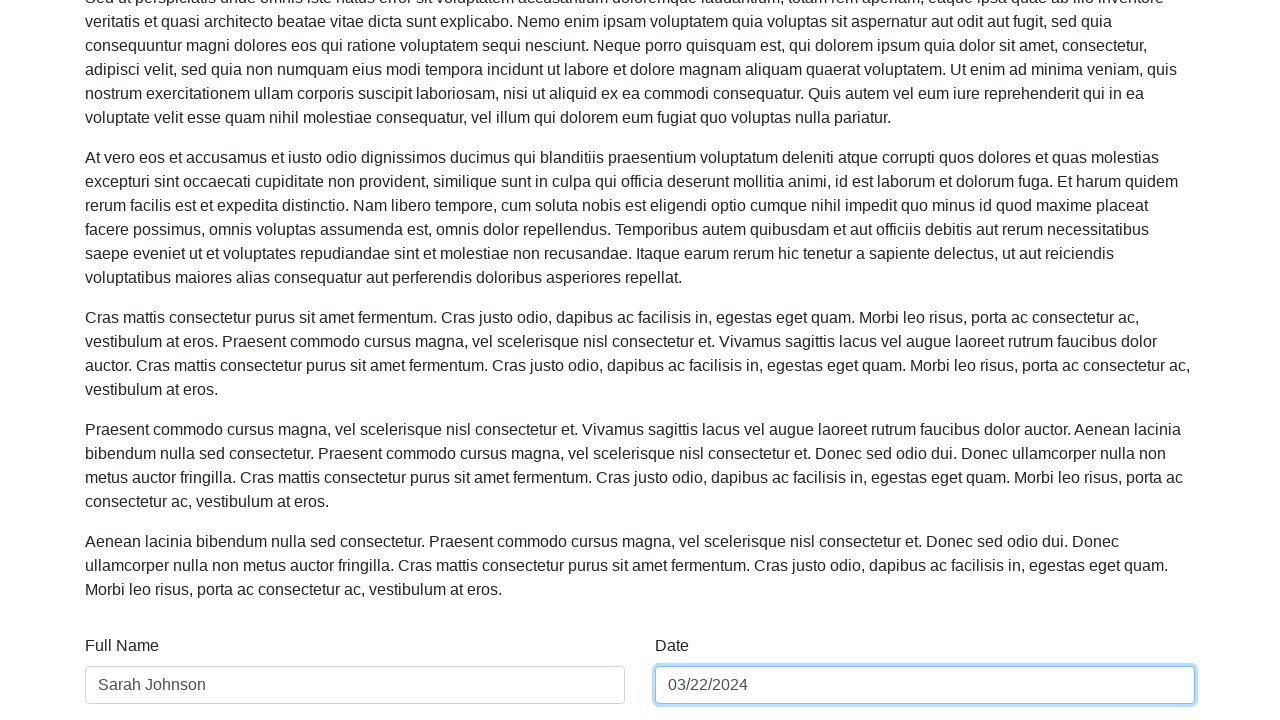